Tests that clicking Clear completed button removes completed items from the list

Starting URL: https://demo.playwright.dev/todomvc

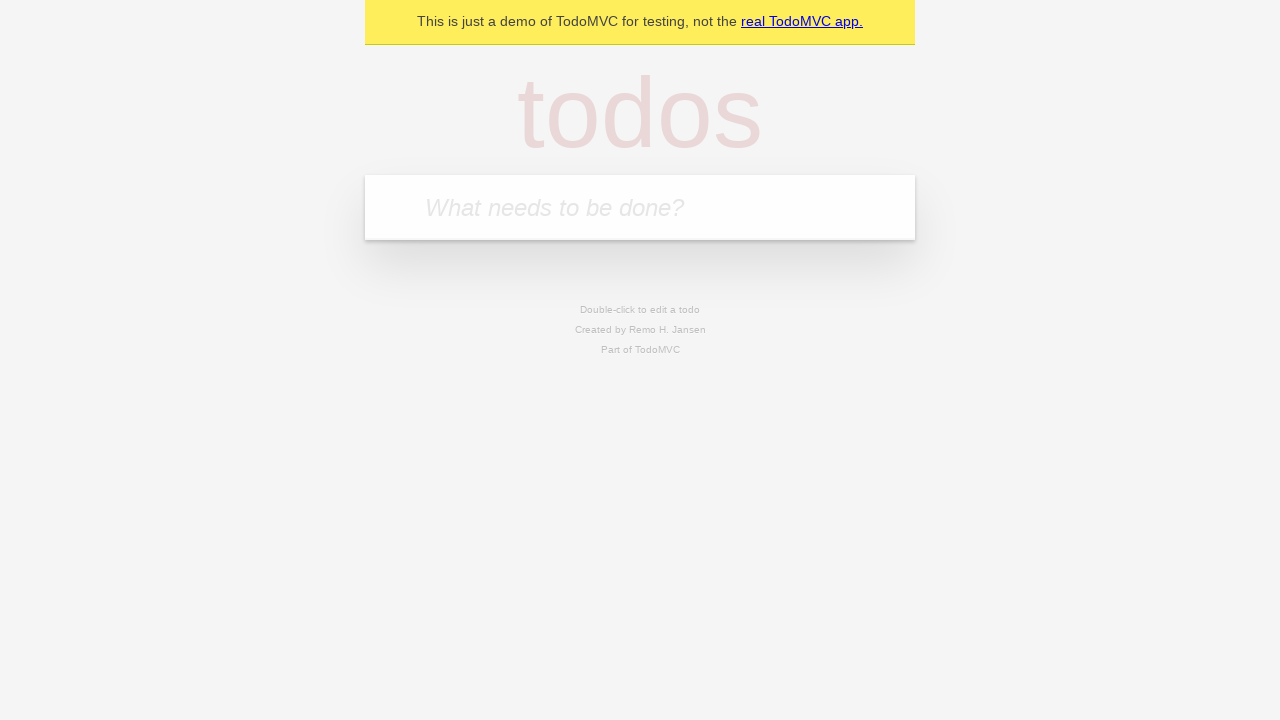

Filled todo input with 'buy some cheese' on internal:attr=[placeholder="What needs to be done?"i]
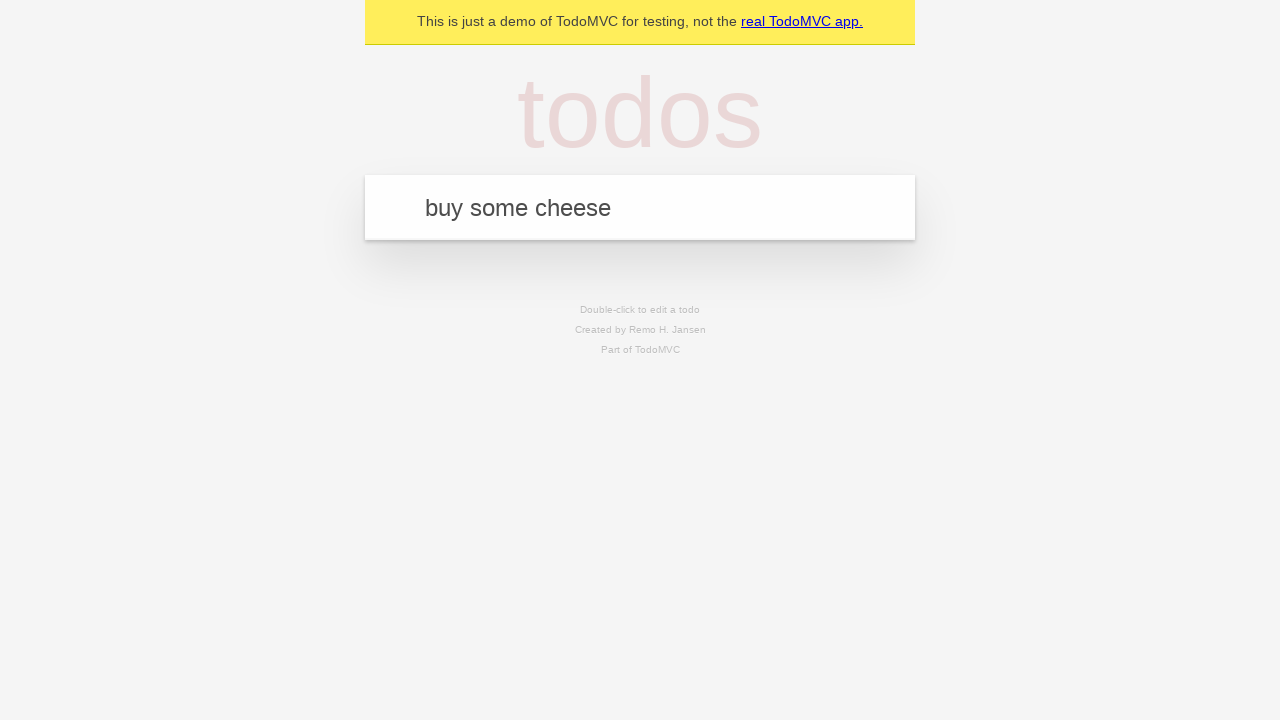

Pressed Enter to add first todo item on internal:attr=[placeholder="What needs to be done?"i]
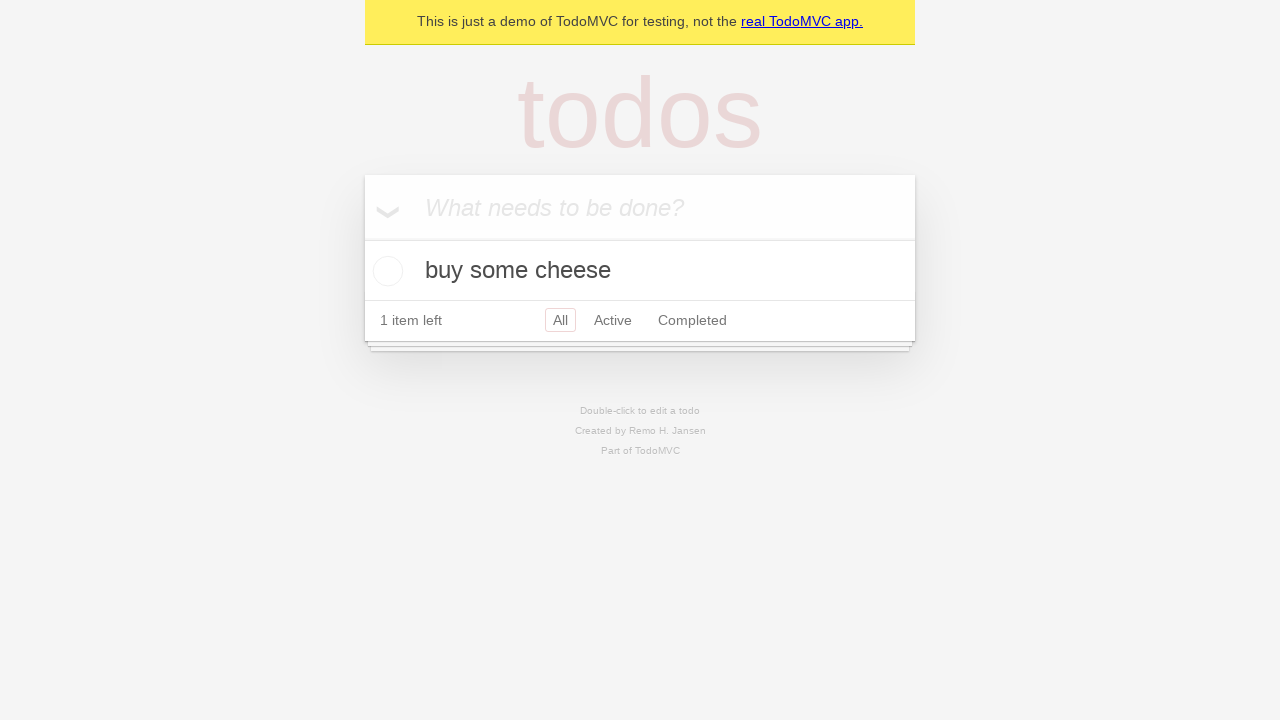

Filled todo input with 'feed the cat' on internal:attr=[placeholder="What needs to be done?"i]
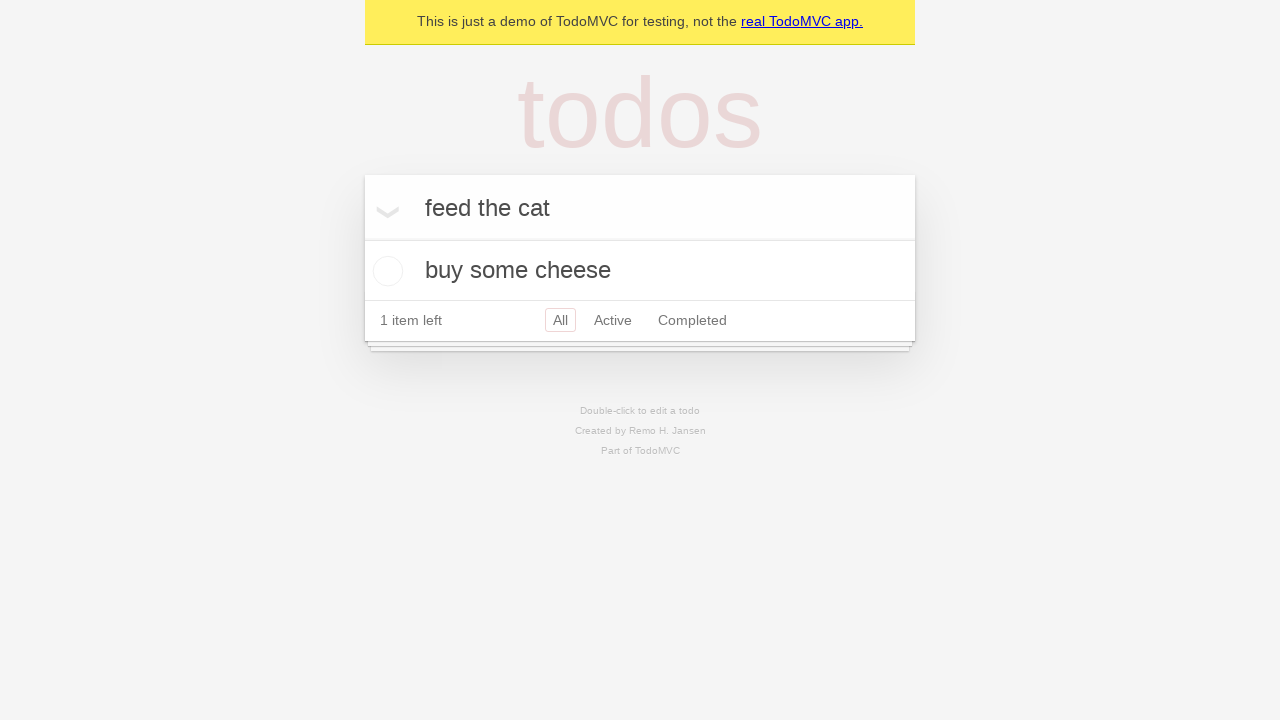

Pressed Enter to add second todo item on internal:attr=[placeholder="What needs to be done?"i]
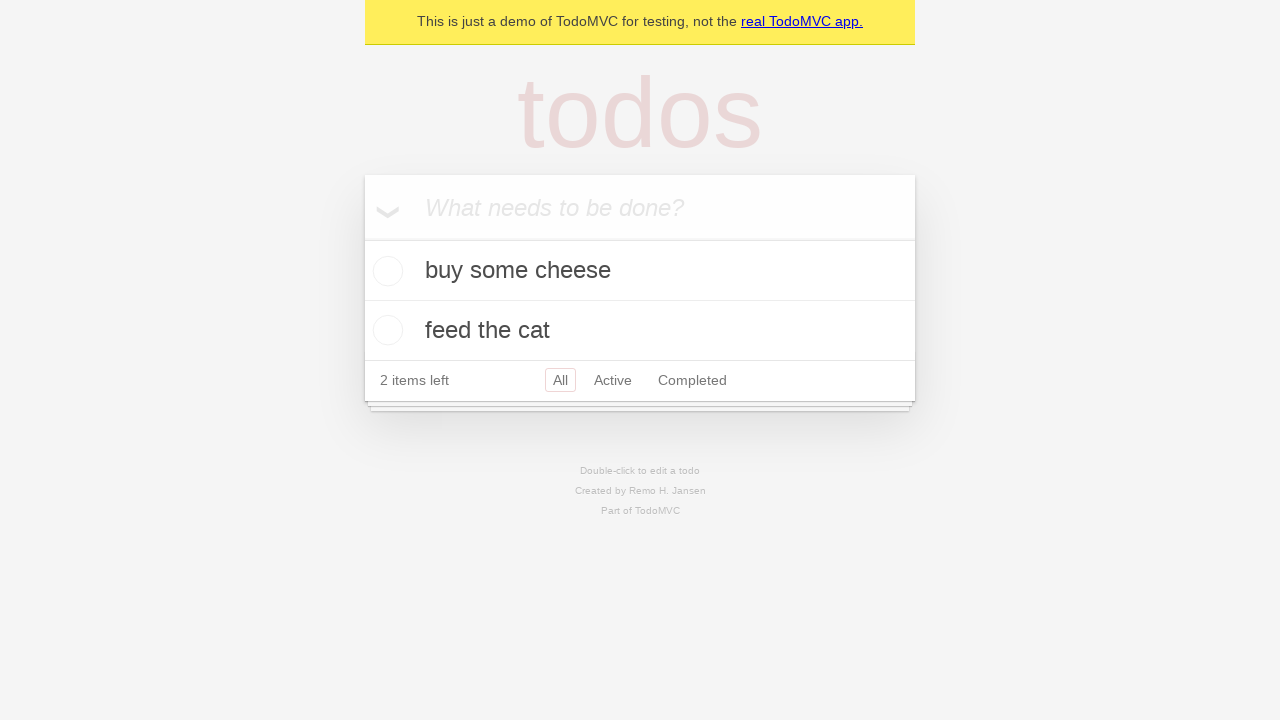

Filled todo input with 'book a doctors appointment' on internal:attr=[placeholder="What needs to be done?"i]
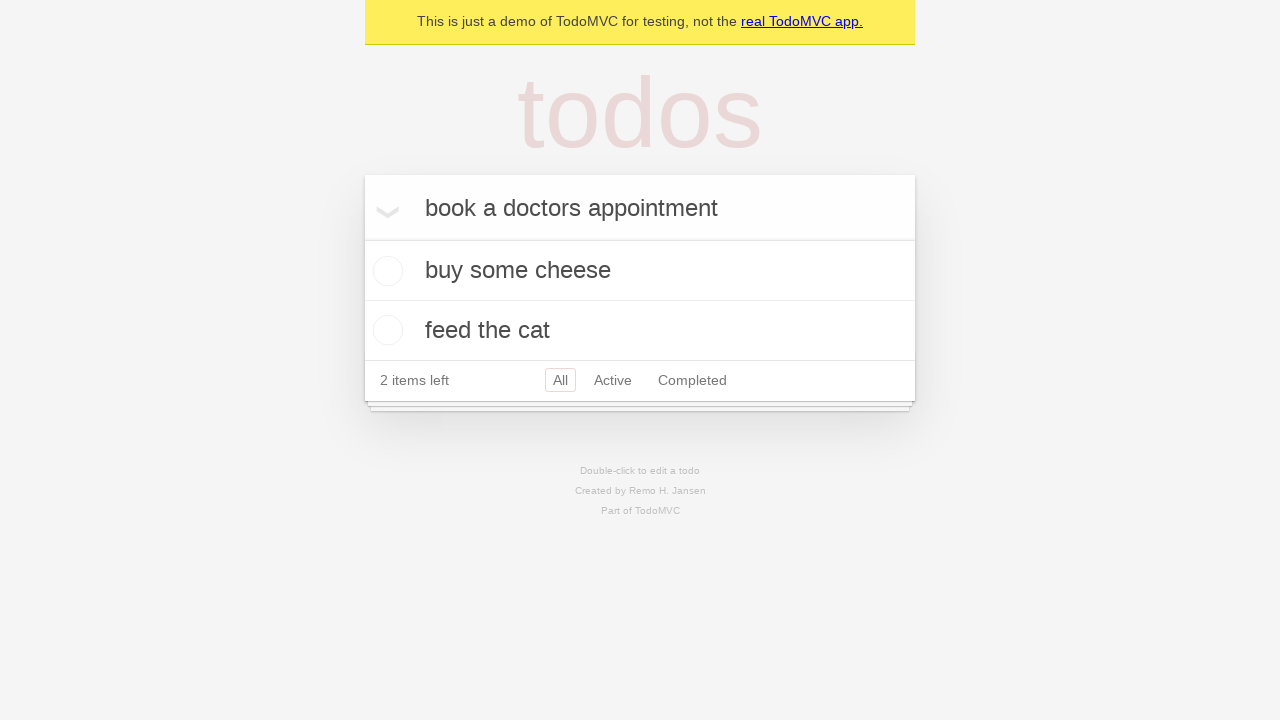

Pressed Enter to add third todo item on internal:attr=[placeholder="What needs to be done?"i]
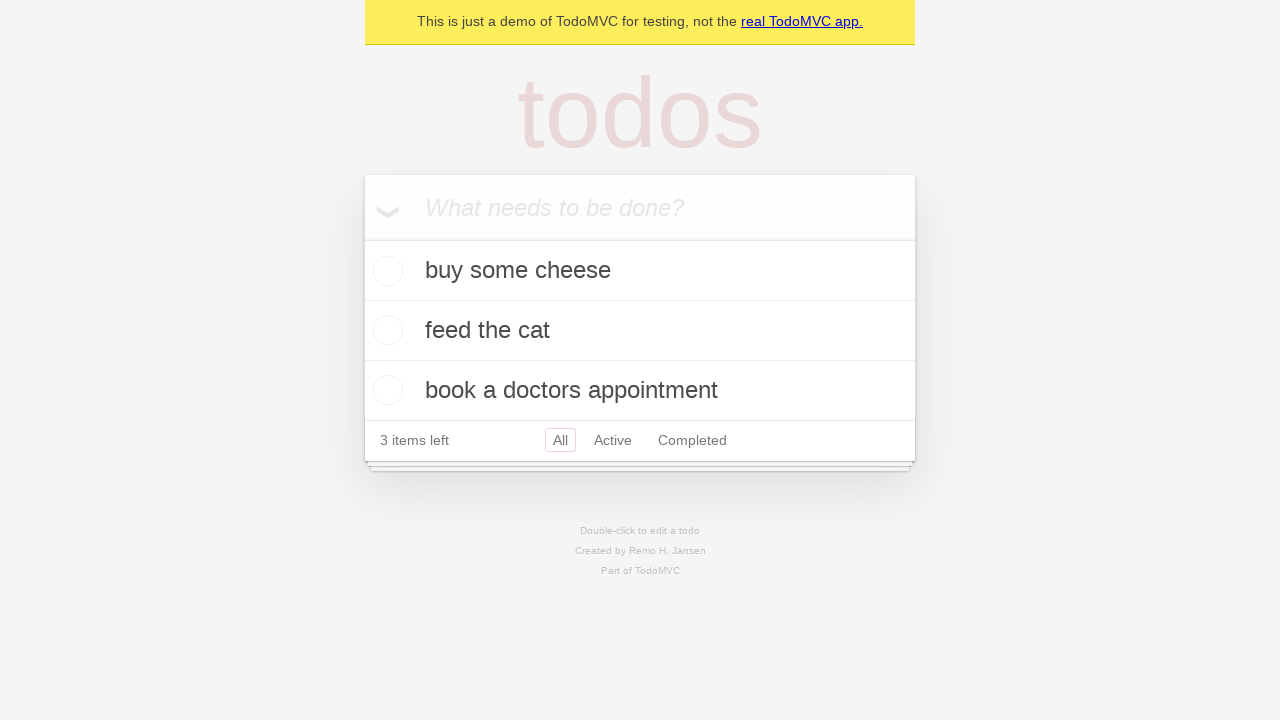

Checked the second todo item (feed the cat) at (385, 330) on internal:testid=[data-testid="todo-item"s] >> nth=1 >> internal:role=checkbox
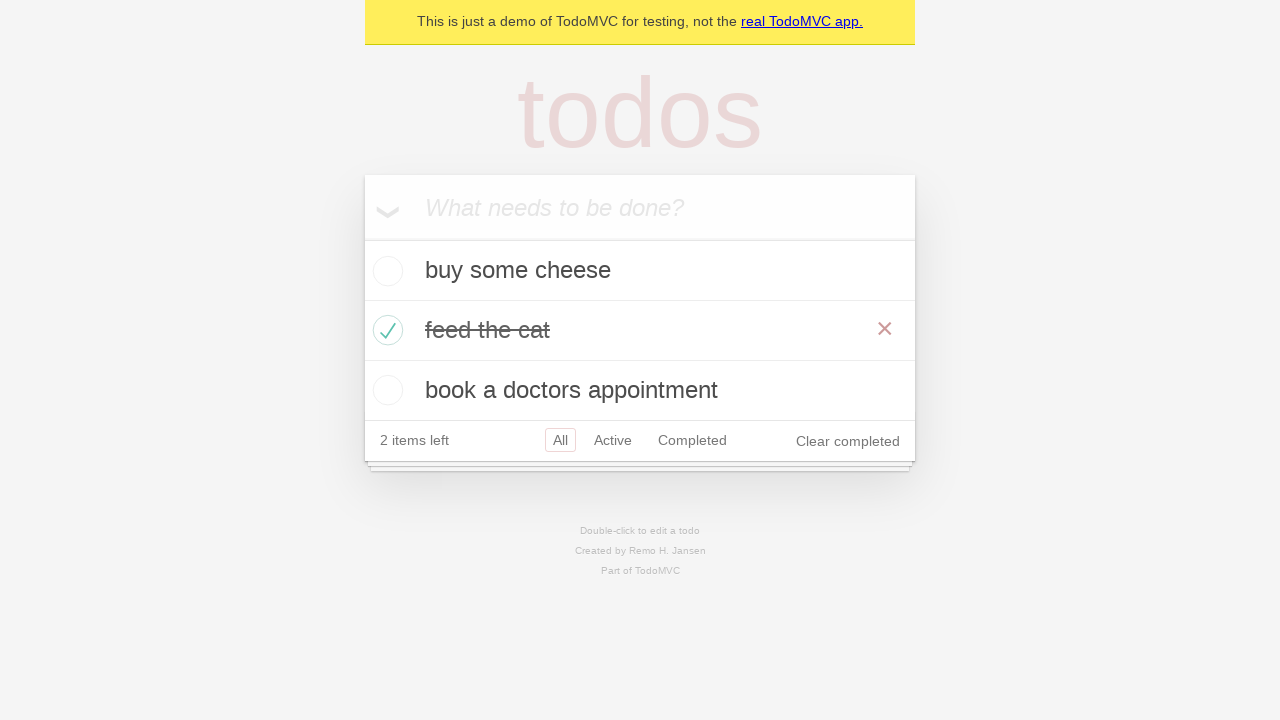

Clicked Clear completed button to remove completed items at (848, 441) on internal:role=button[name="Clear completed"i]
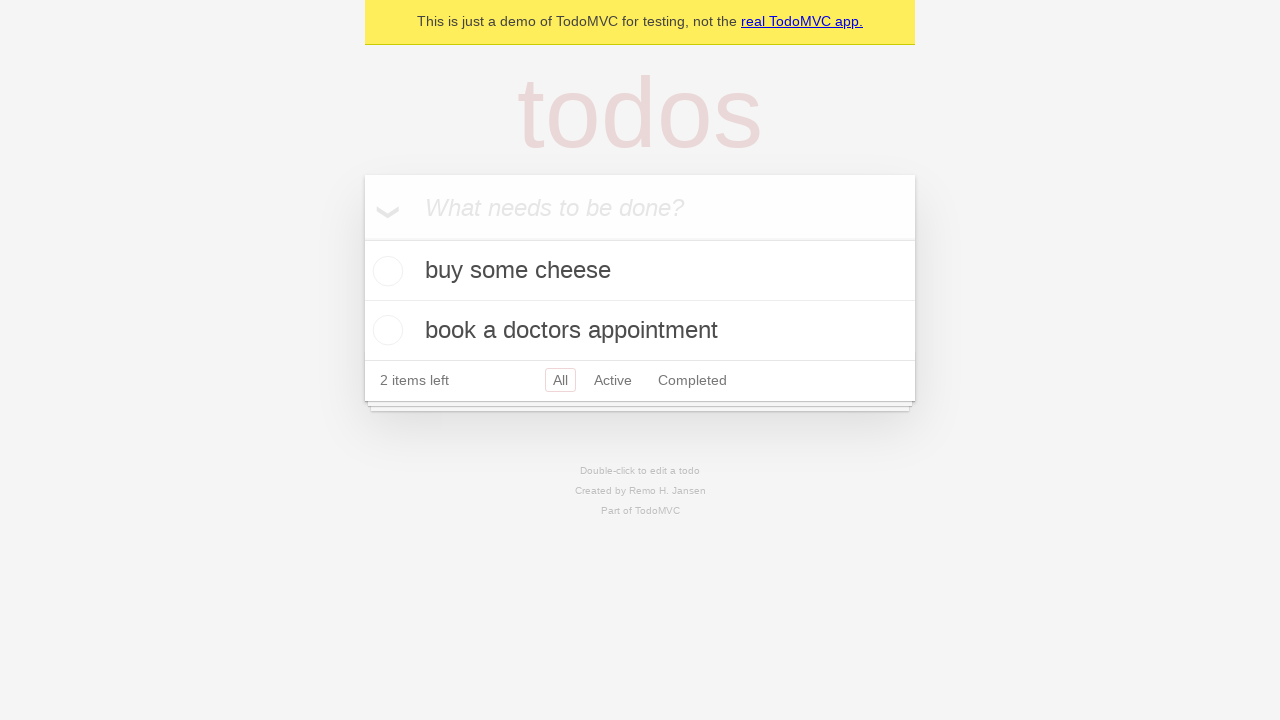

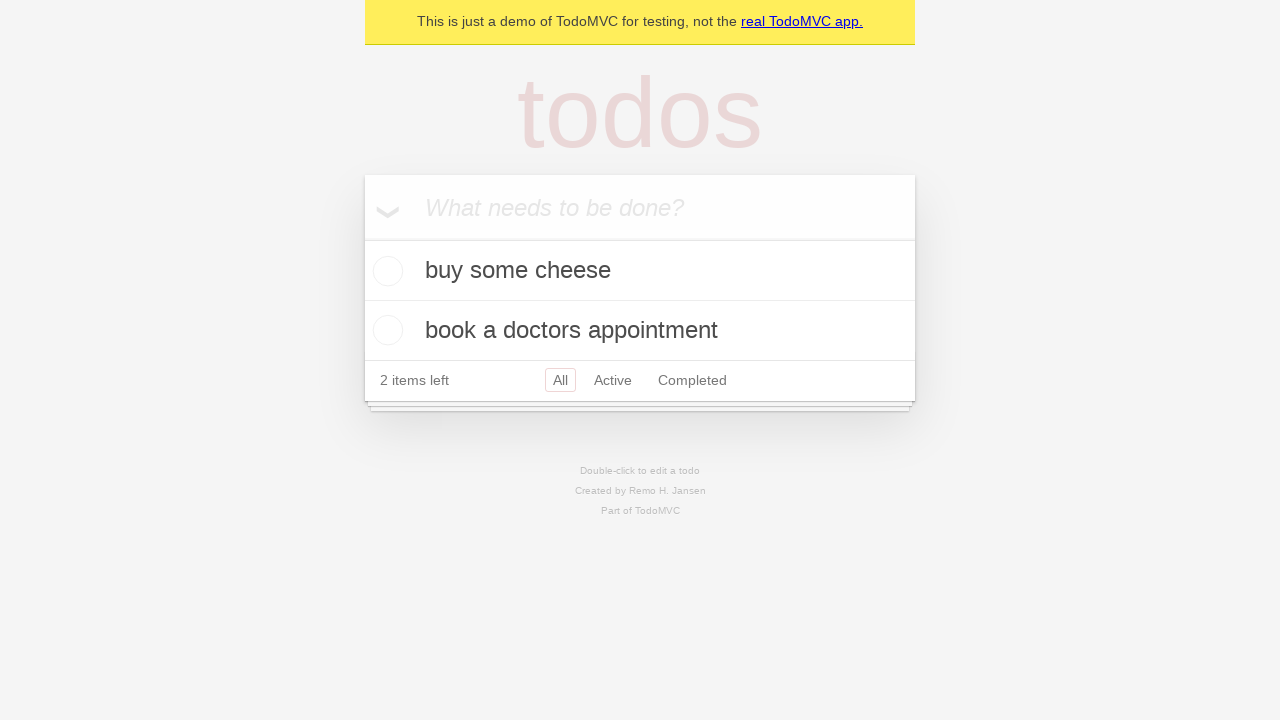